Tests that edits are saved when the input loses focus (blur event)

Starting URL: https://demo.playwright.dev/todomvc

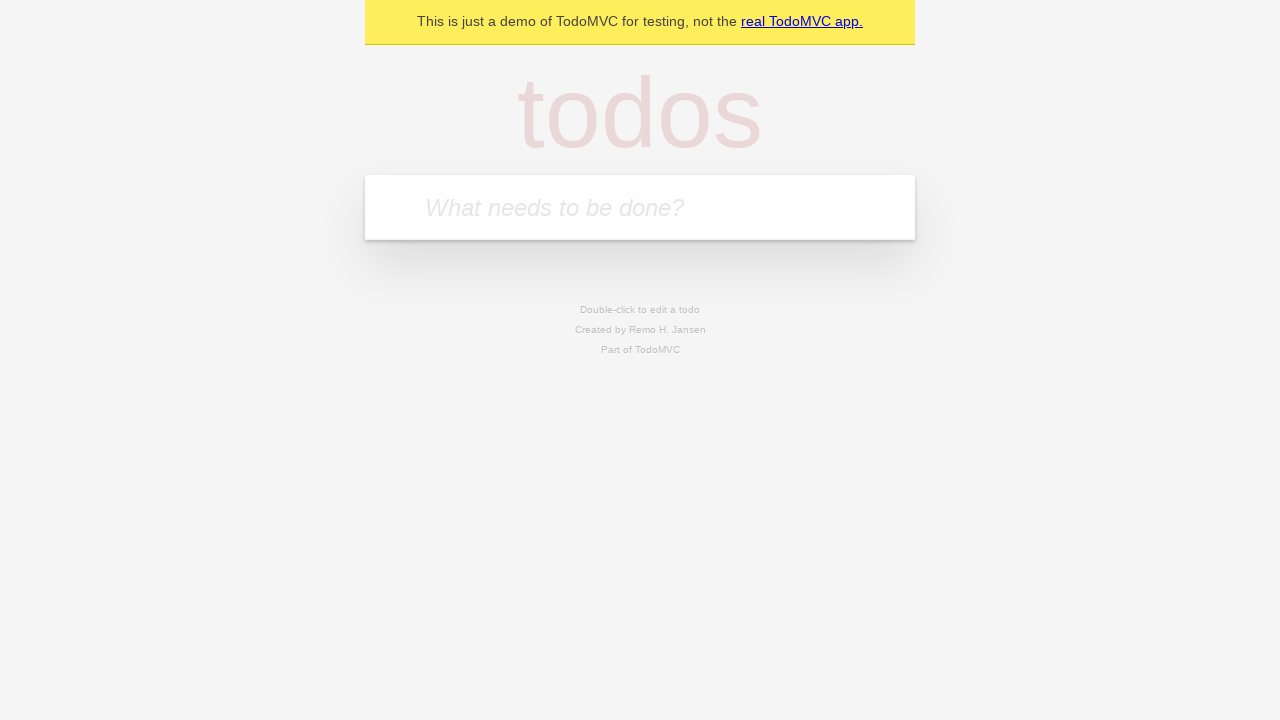

Filled todo input with 'buy some cheese' on internal:attr=[placeholder="What needs to be done?"i]
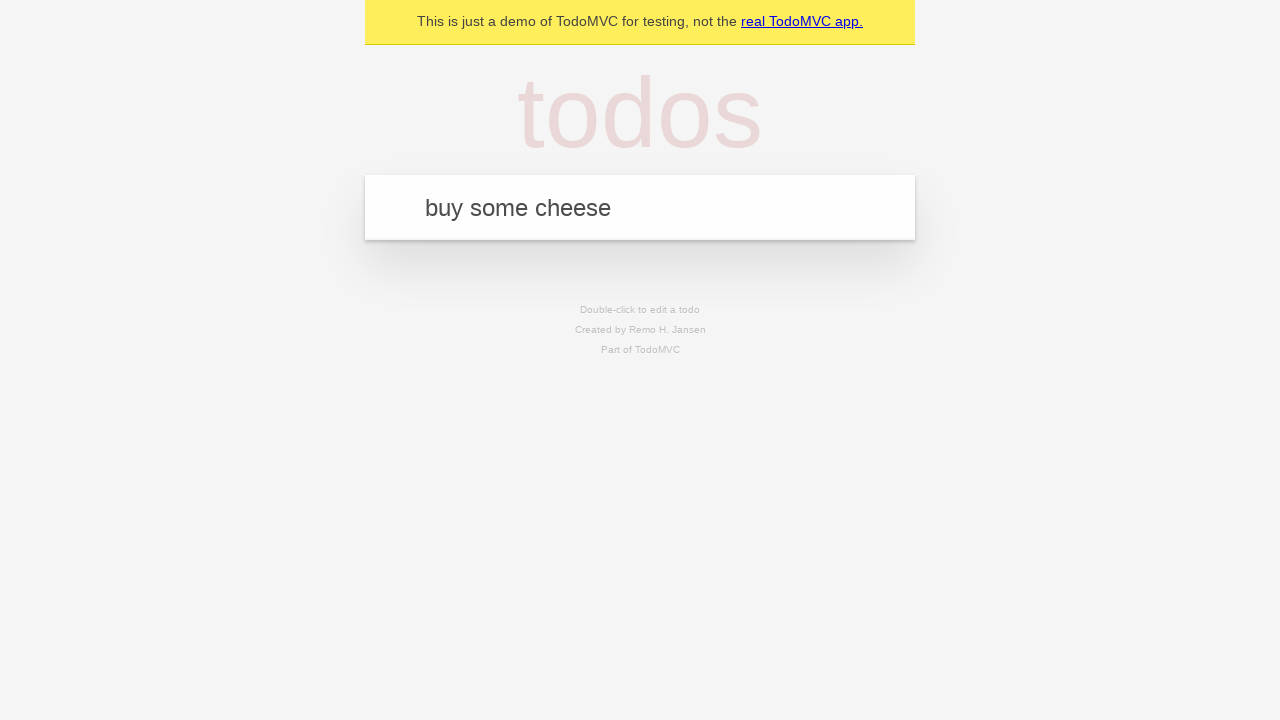

Pressed Enter to create todo 'buy some cheese' on internal:attr=[placeholder="What needs to be done?"i]
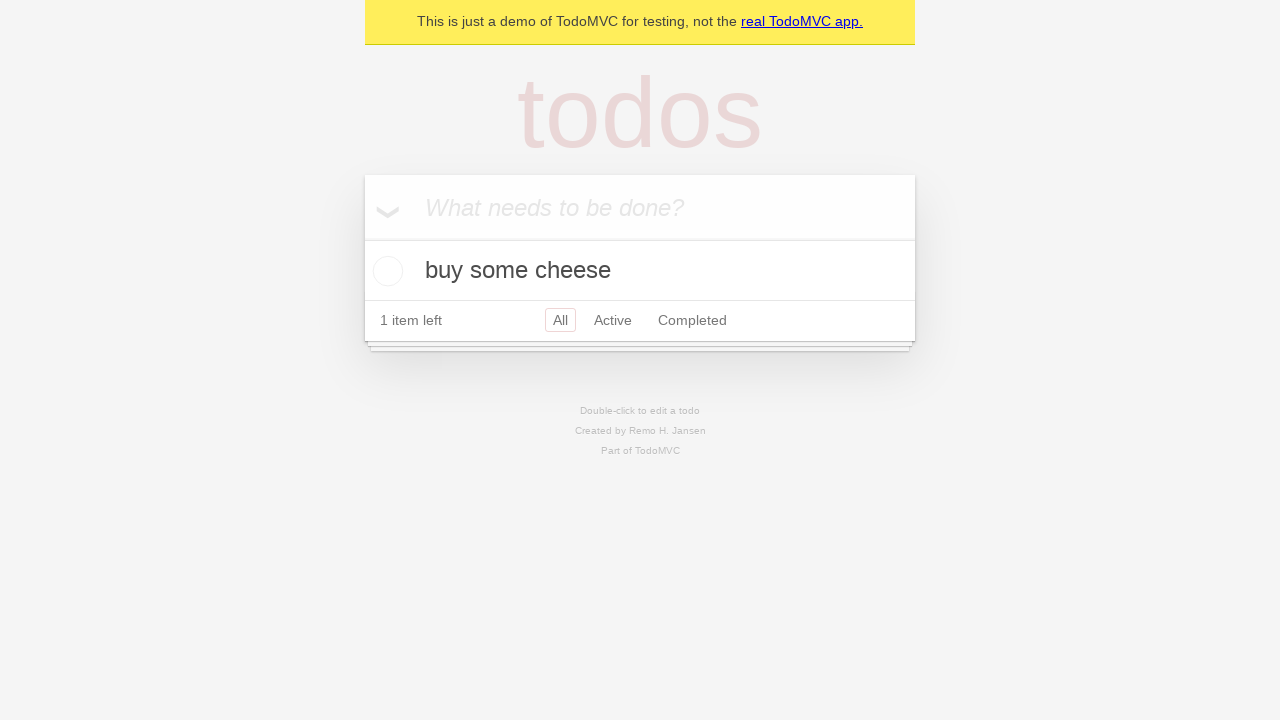

Filled todo input with 'feed the cat' on internal:attr=[placeholder="What needs to be done?"i]
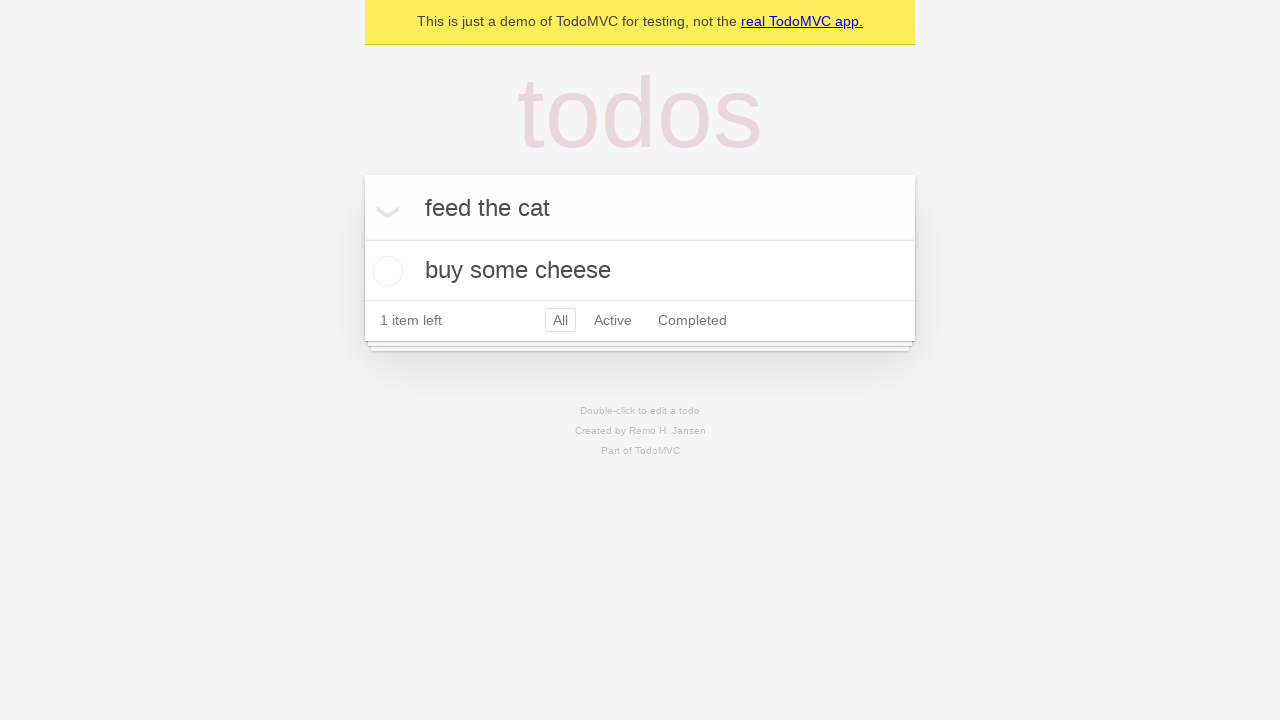

Pressed Enter to create todo 'feed the cat' on internal:attr=[placeholder="What needs to be done?"i]
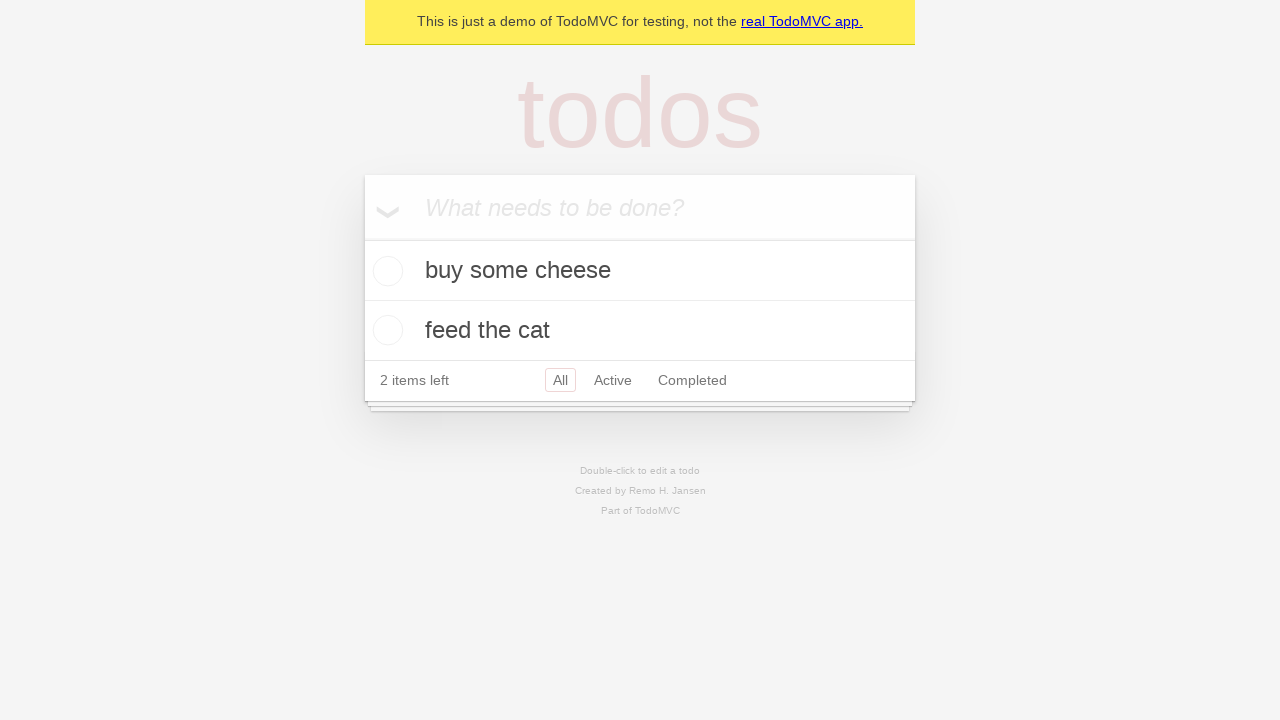

Filled todo input with 'book a doctors appointment' on internal:attr=[placeholder="What needs to be done?"i]
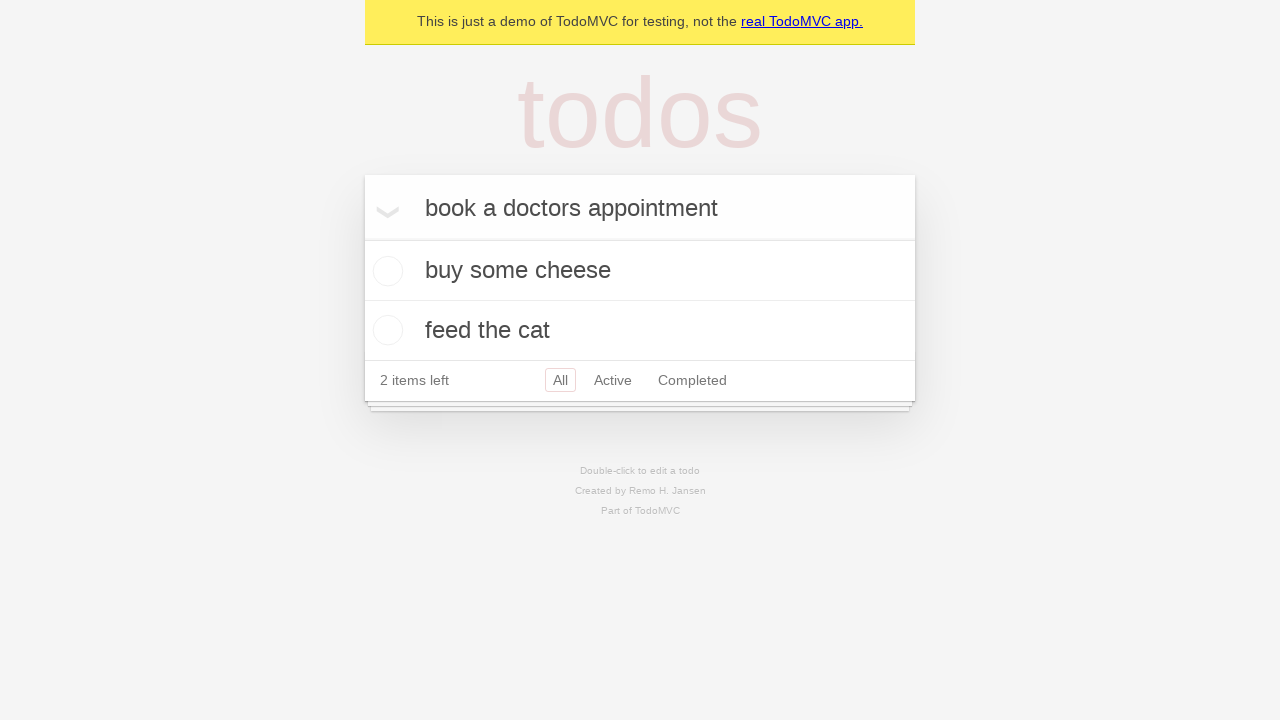

Pressed Enter to create todo 'book a doctors appointment' on internal:attr=[placeholder="What needs to be done?"i]
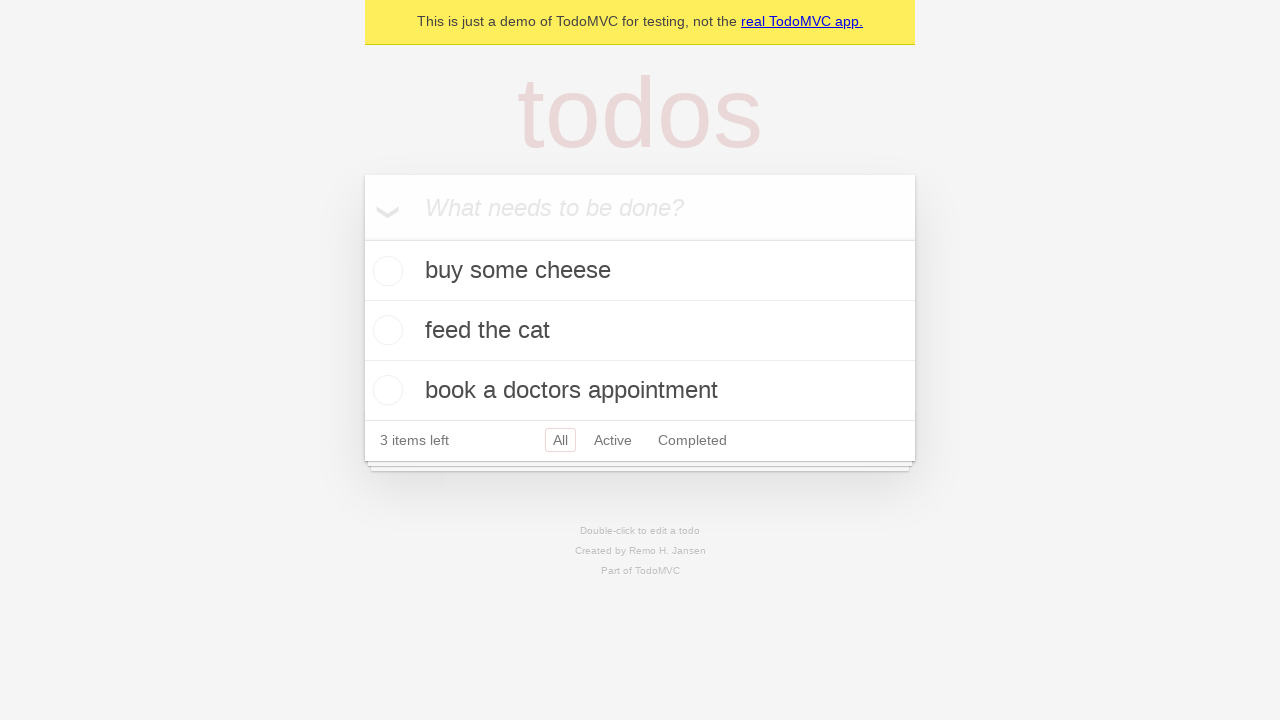

Double-clicked second todo item to enter edit mode at (640, 331) on internal:testid=[data-testid="todo-item"s] >> nth=1
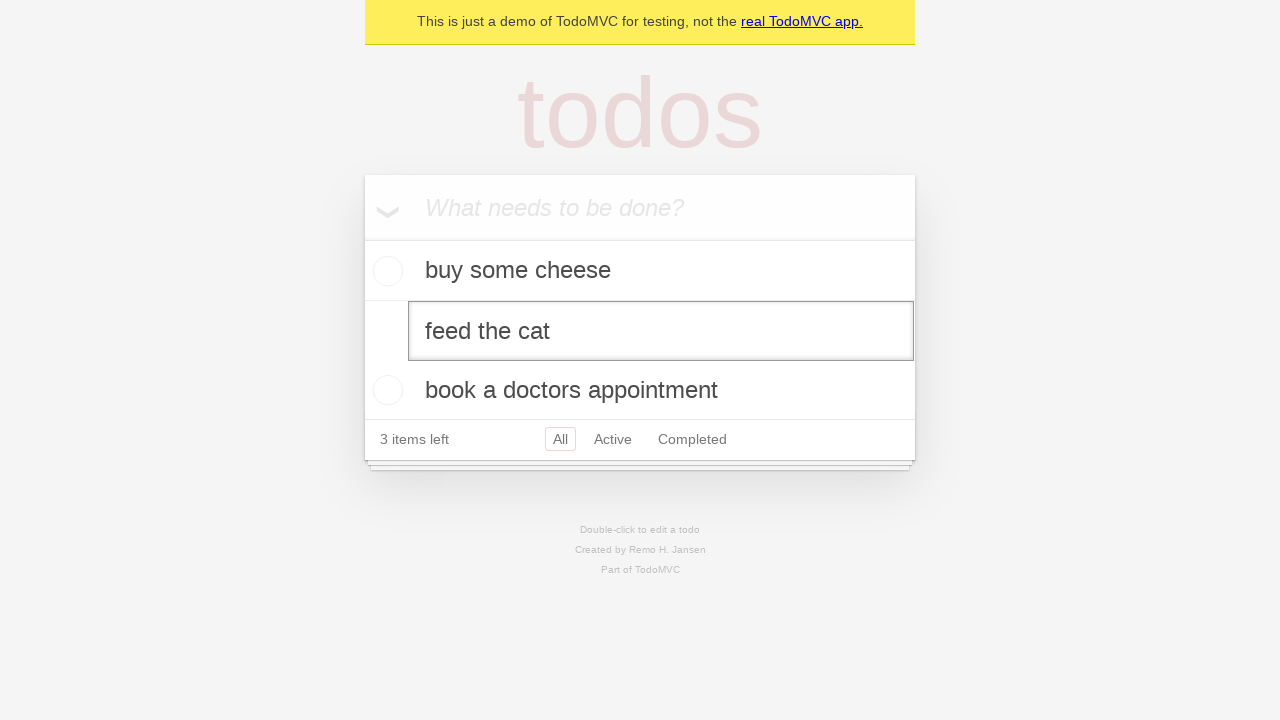

Filled edit input with new text 'buy some sausages' on internal:testid=[data-testid="todo-item"s] >> nth=1 >> internal:role=textbox[nam
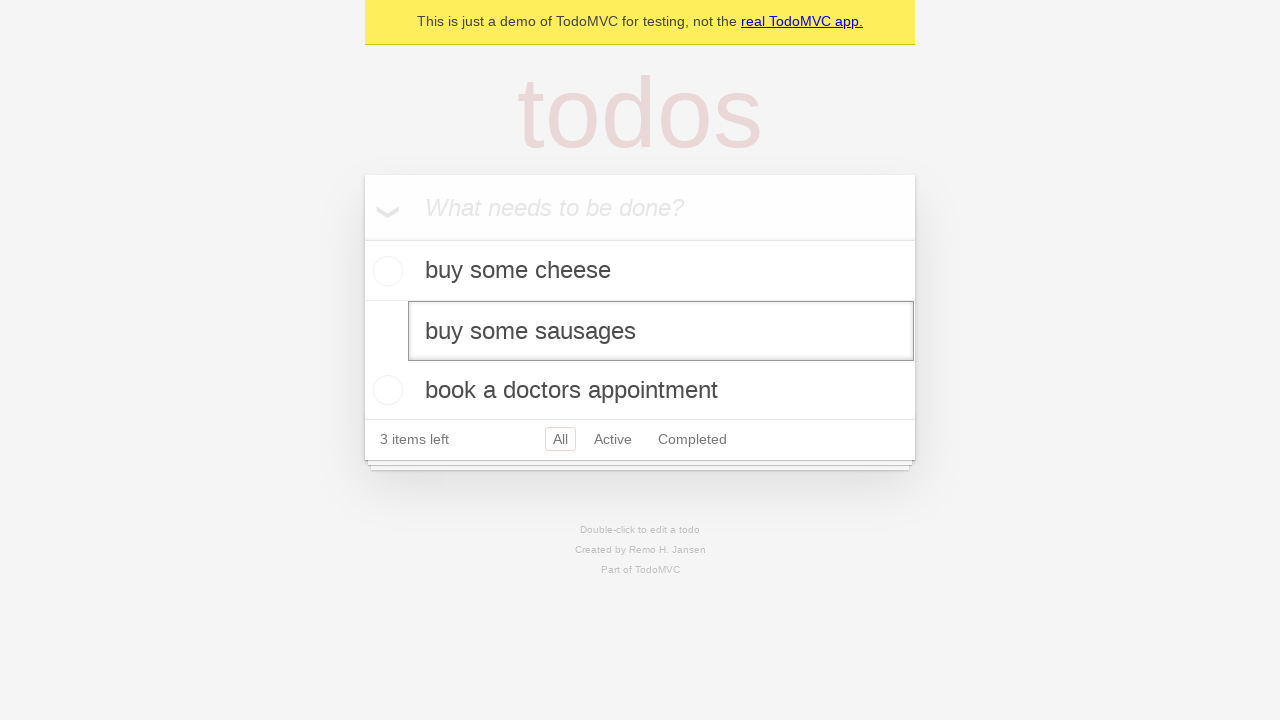

Dispatched blur event to trigger save on edit input
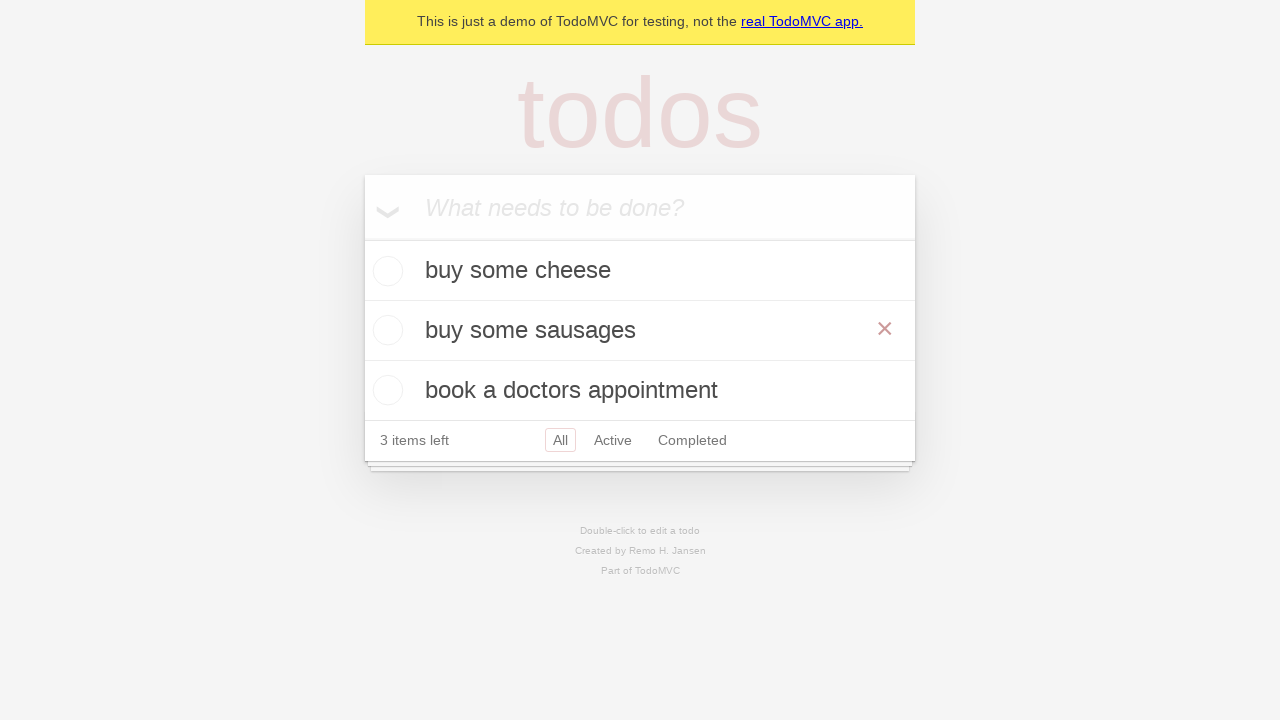

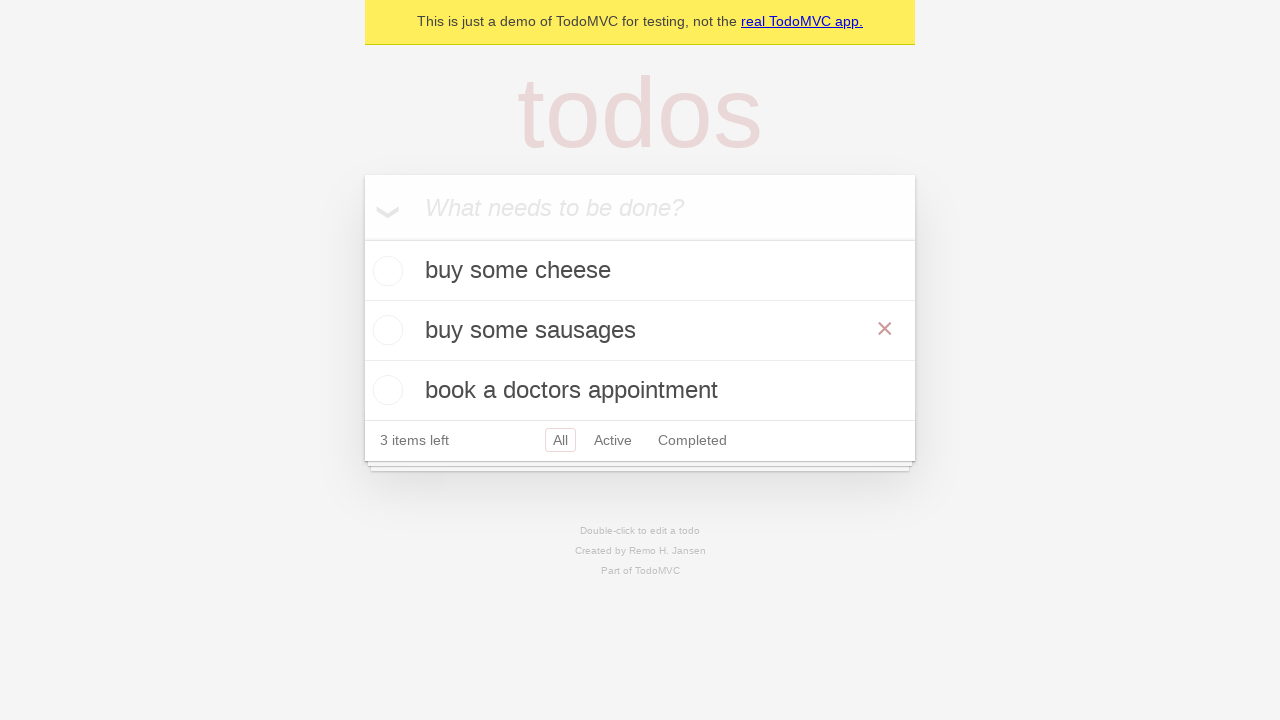